Navigates to Playwright website, clicks on the "Get started" link, and verifies the Installation heading is visible

Starting URL: https://playwright.dev/

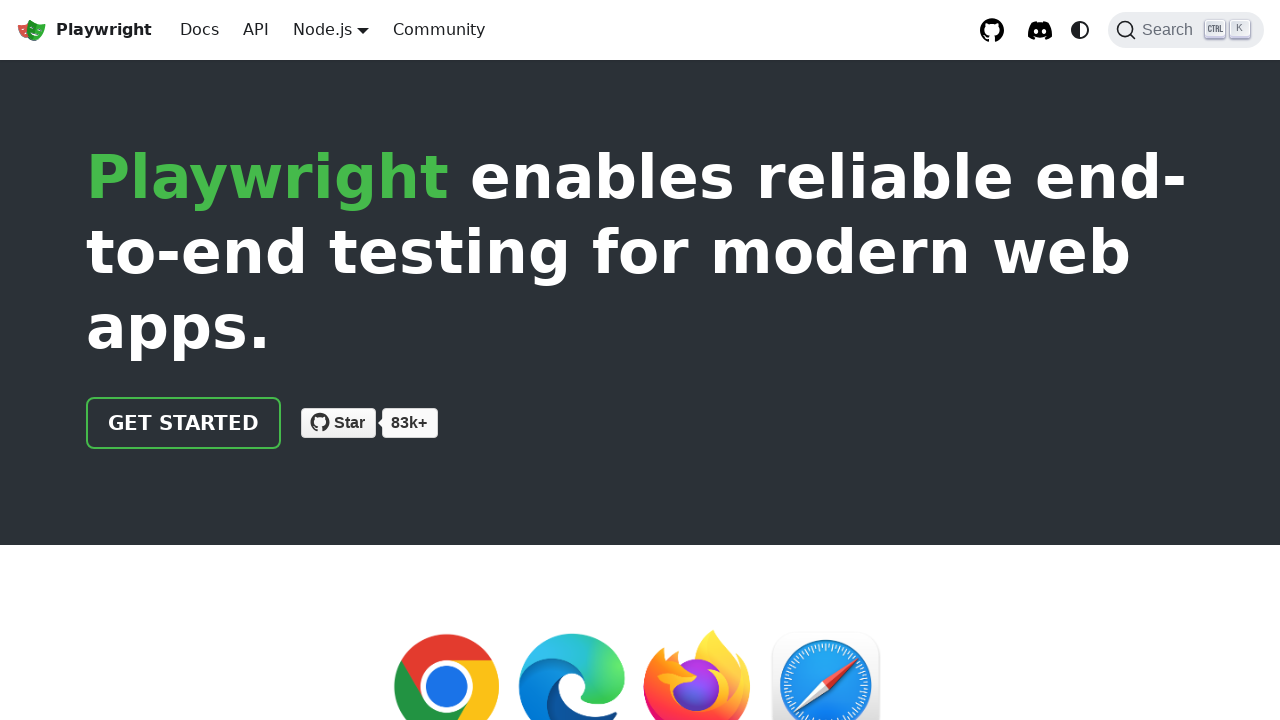

Navigated to Playwright website
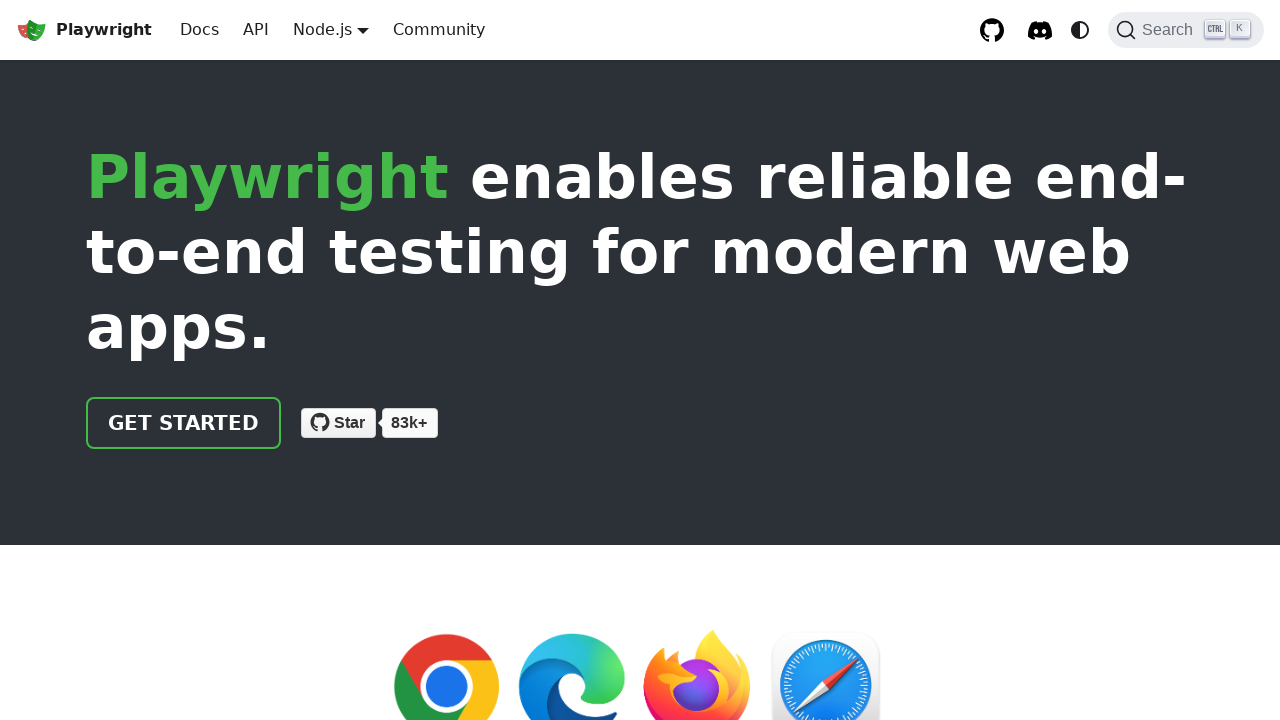

Clicked on the 'Get started' link at (184, 423) on internal:role=link[name="Get started"i]
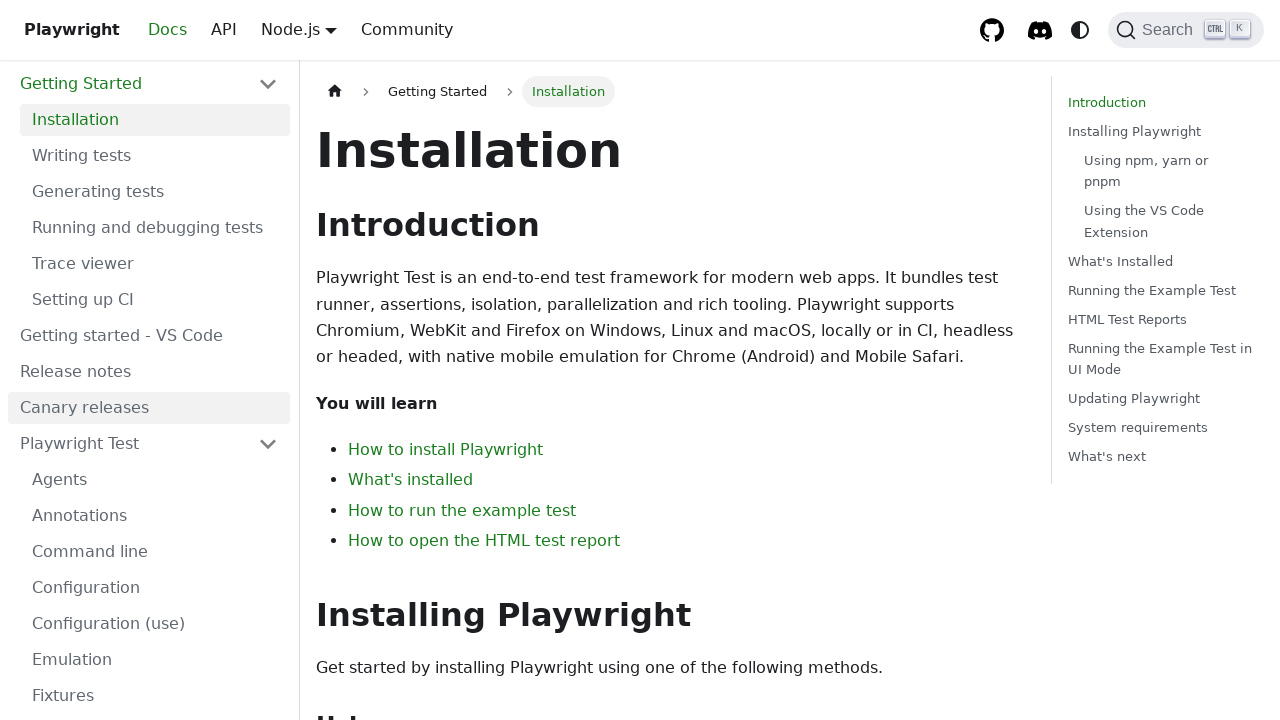

Verified Installation heading is visible
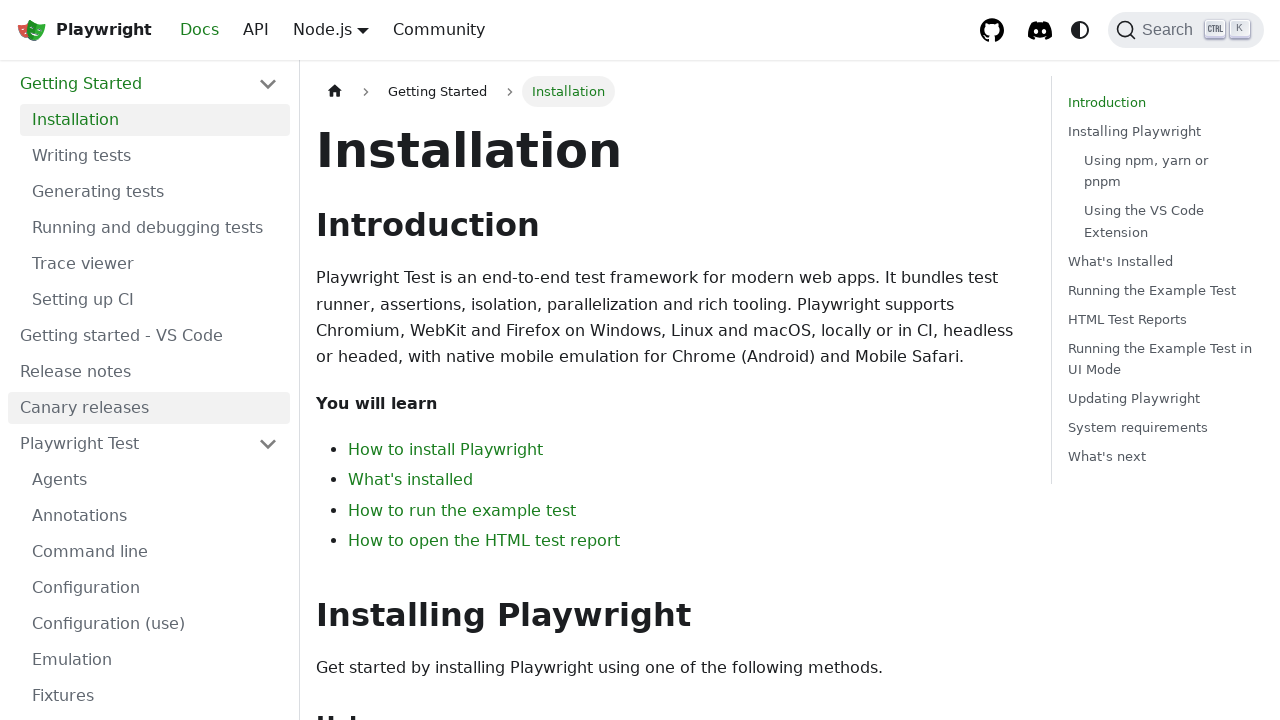

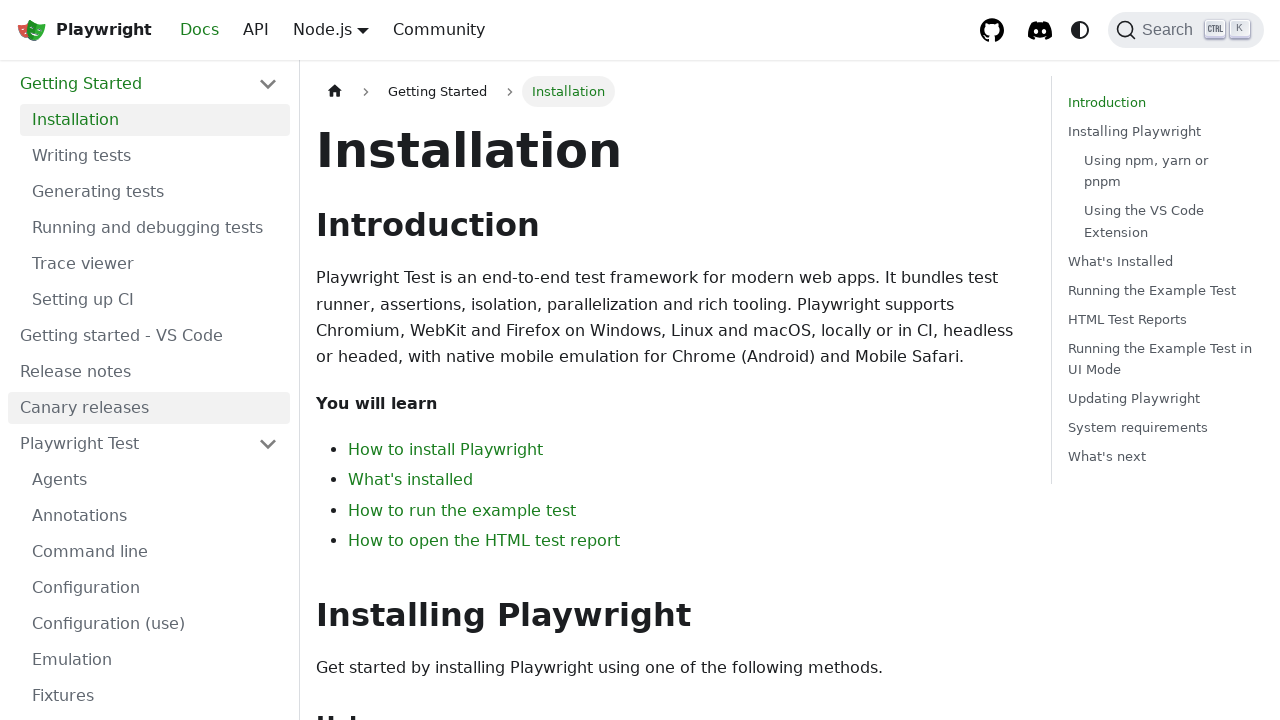